Navigates to Selenium WebDriver documentation page and verifies the page title matches the expected value

Starting URL: https://www.selenium.dev/documentation/en/webdriver/

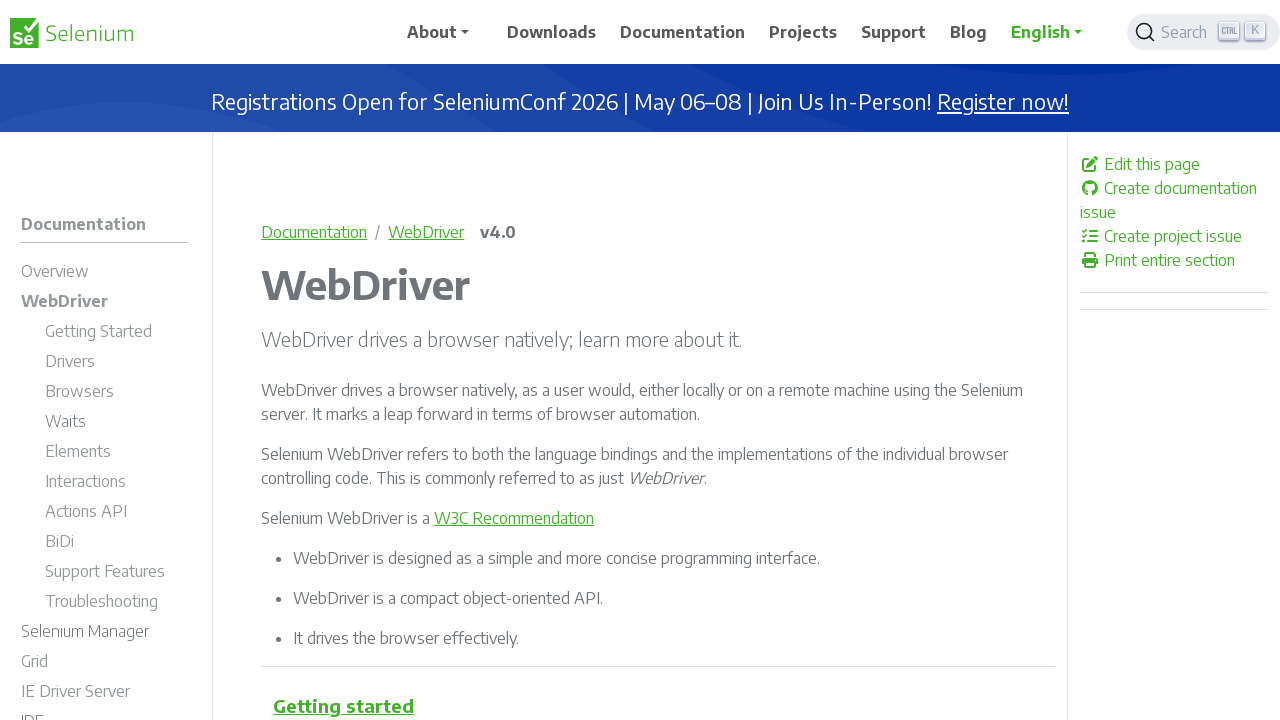

Navigated to Selenium WebDriver documentation page
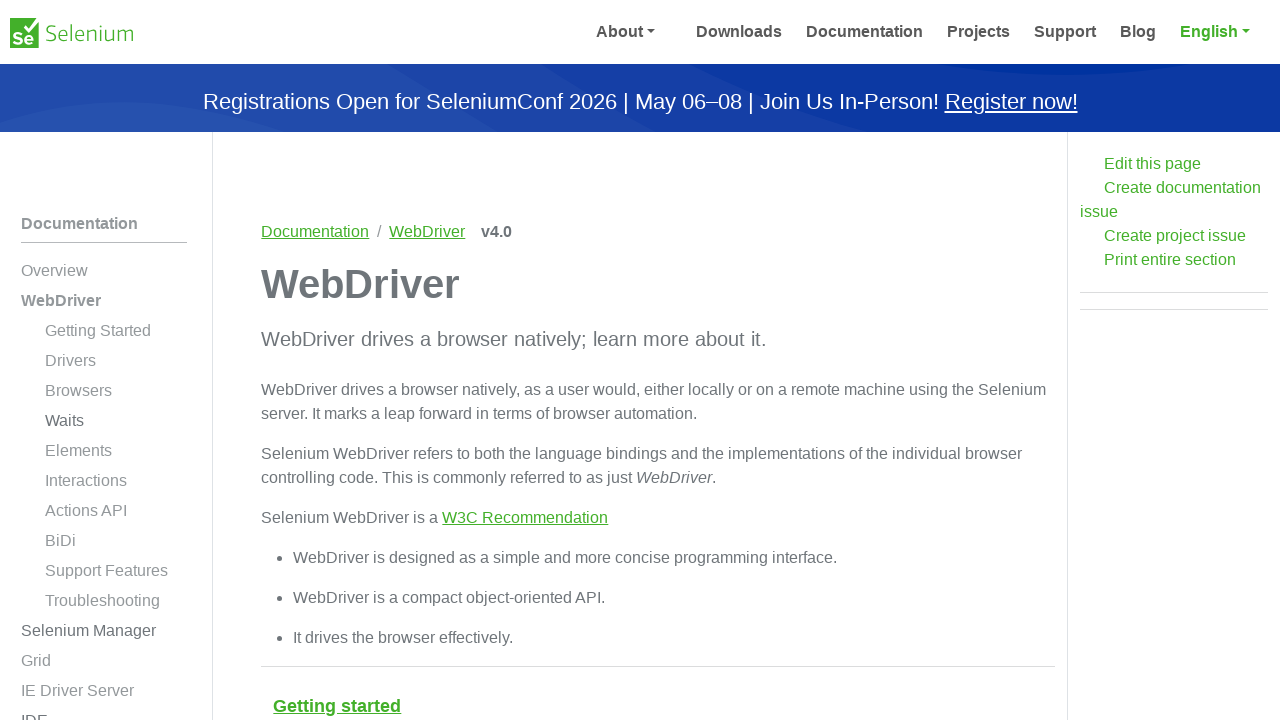

Verified page title matches expected value 'WebDriver | Selenium'
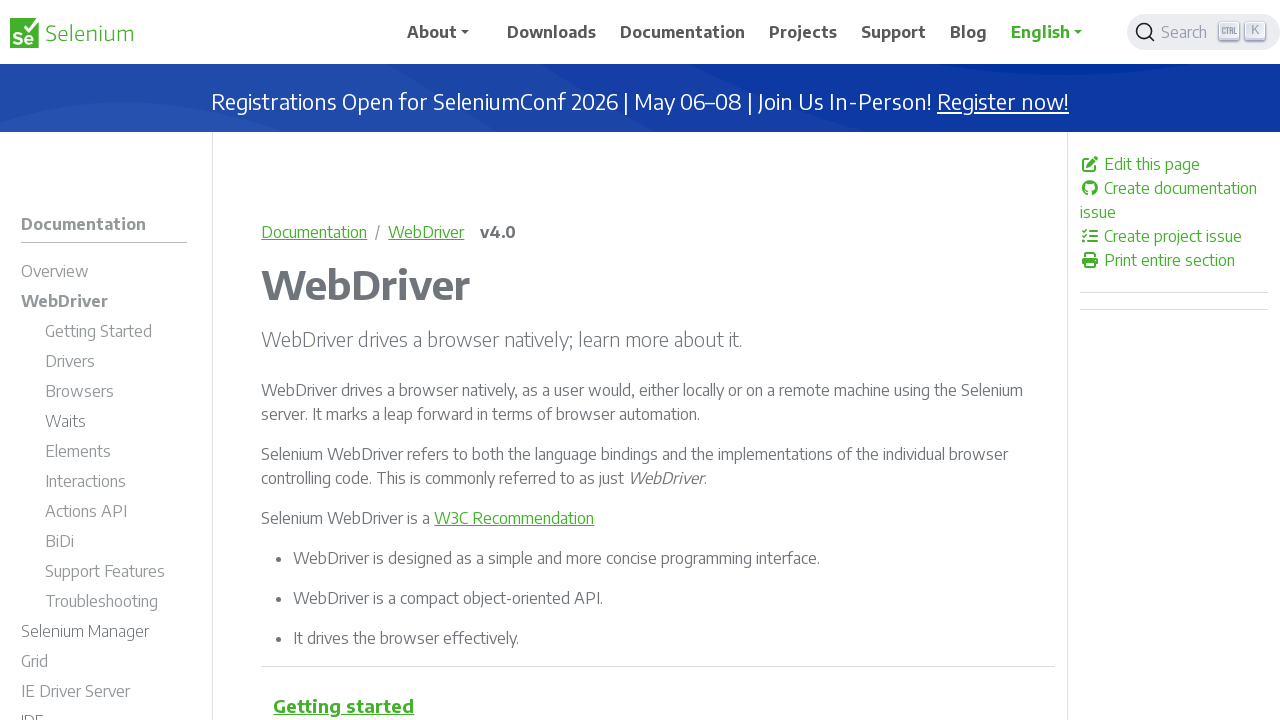

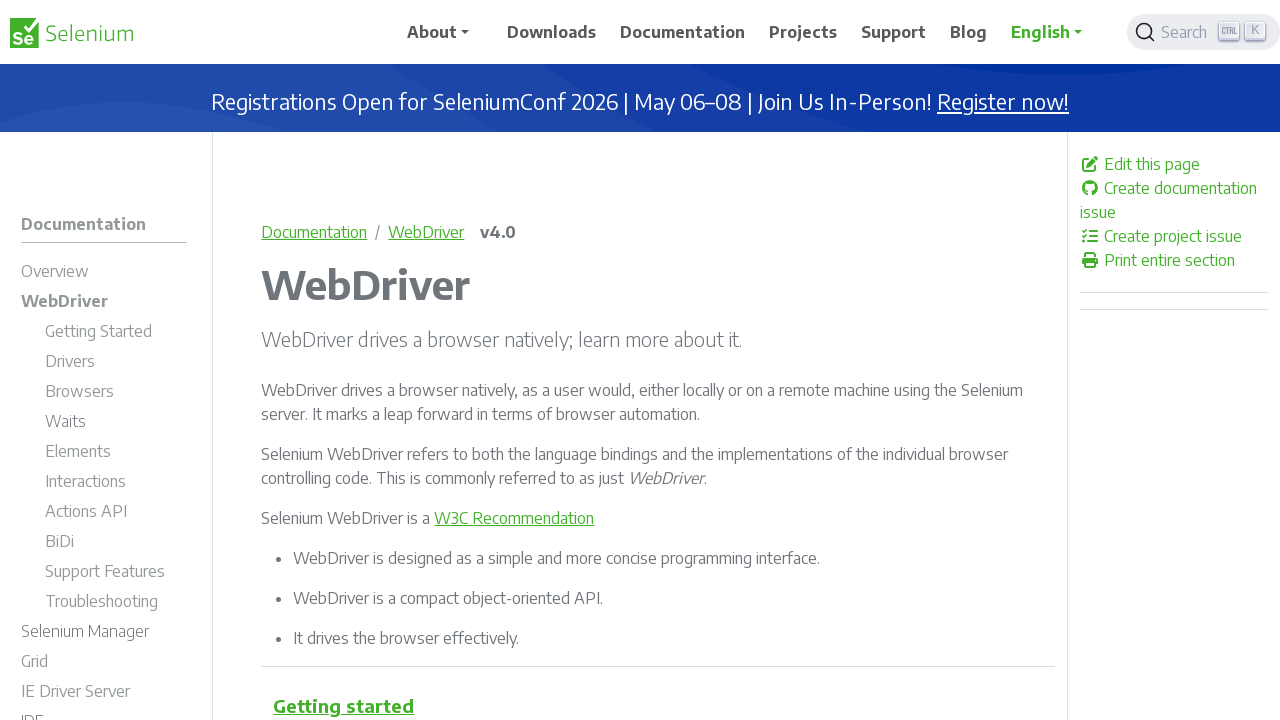